Tests drag and drop using click-hold-move-release approach by dragging an element using offset coordinates

Starting URL: https://demoqa.com/droppable

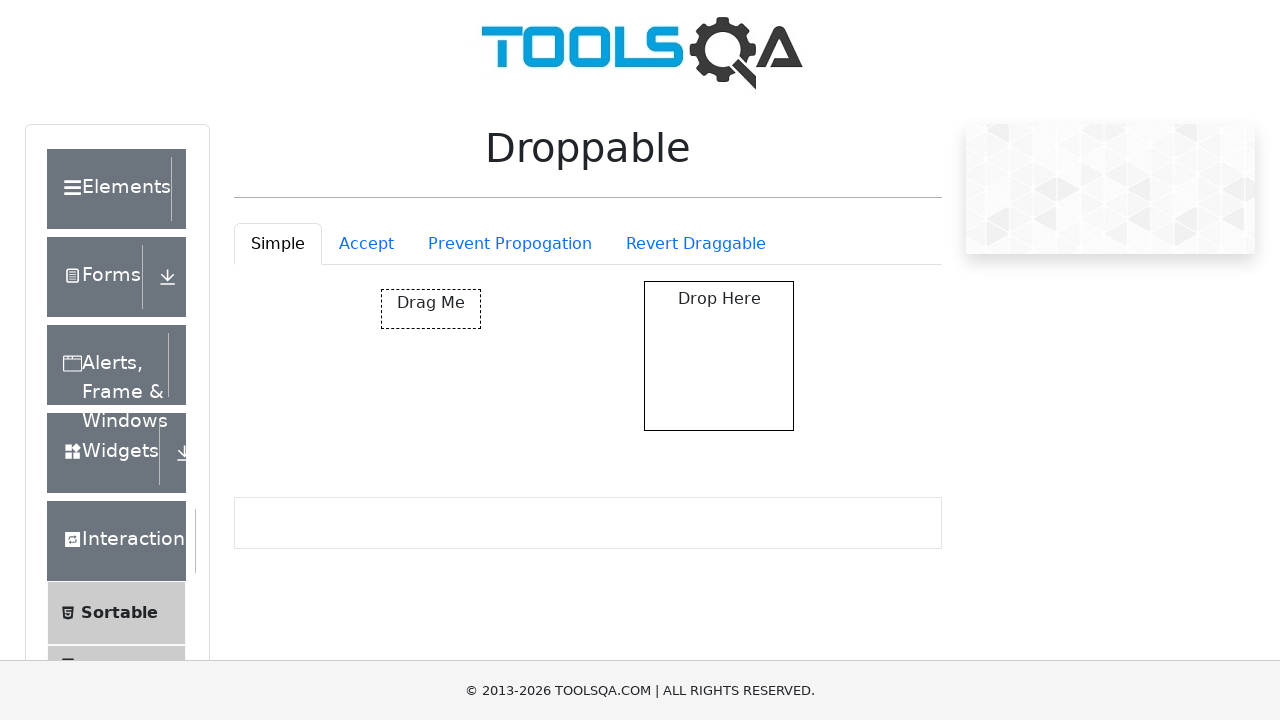

Retrieved bounding box of draggable element
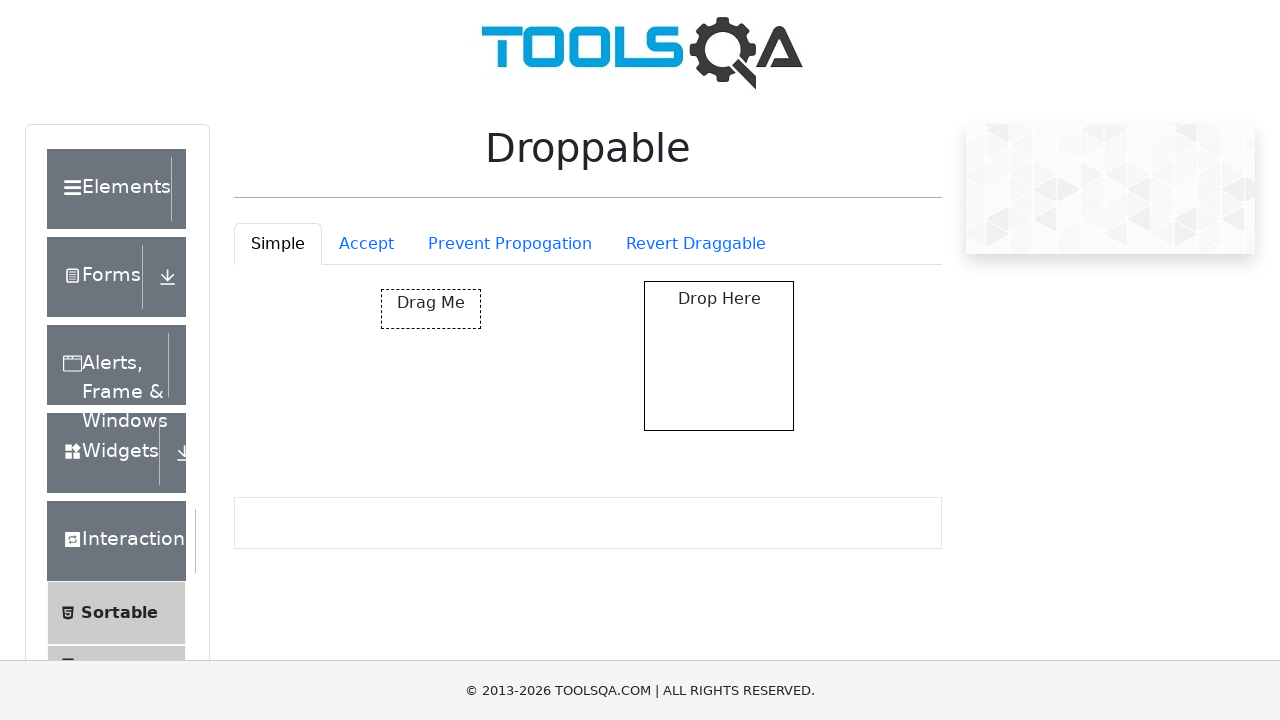

Moved mouse to center of draggable element at (431, 309)
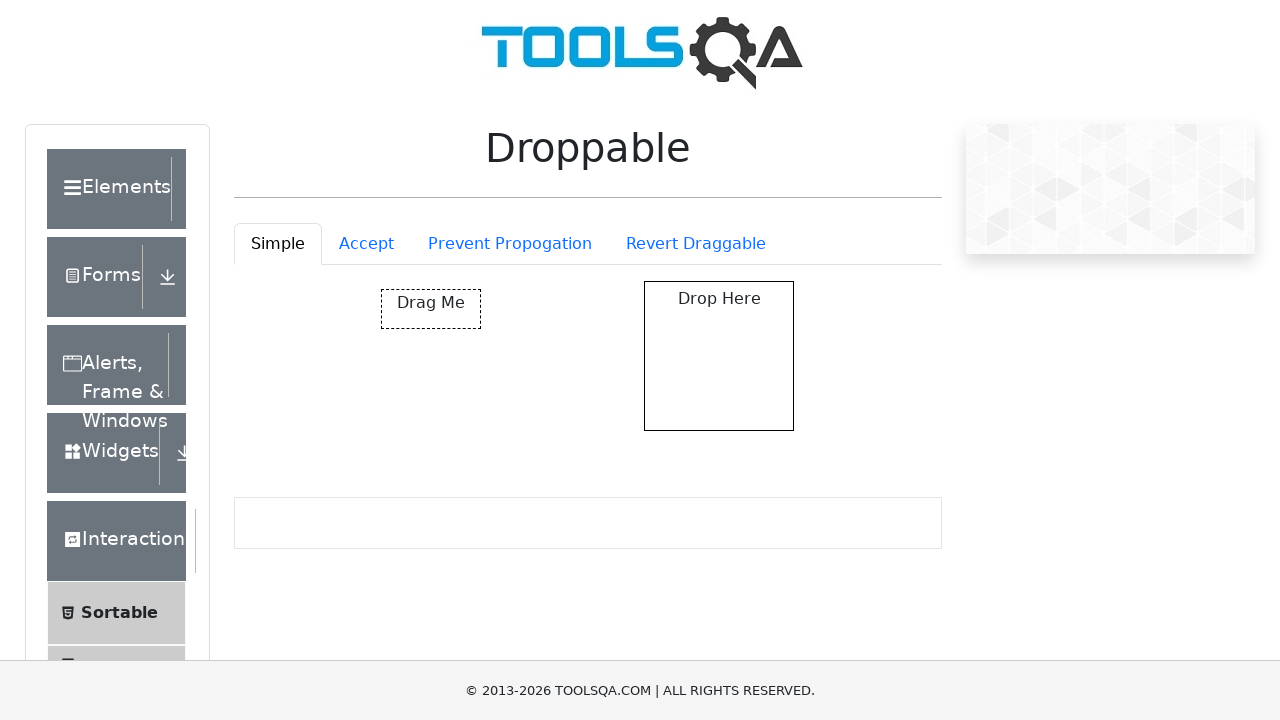

Pressed mouse button down to start drag at (431, 309)
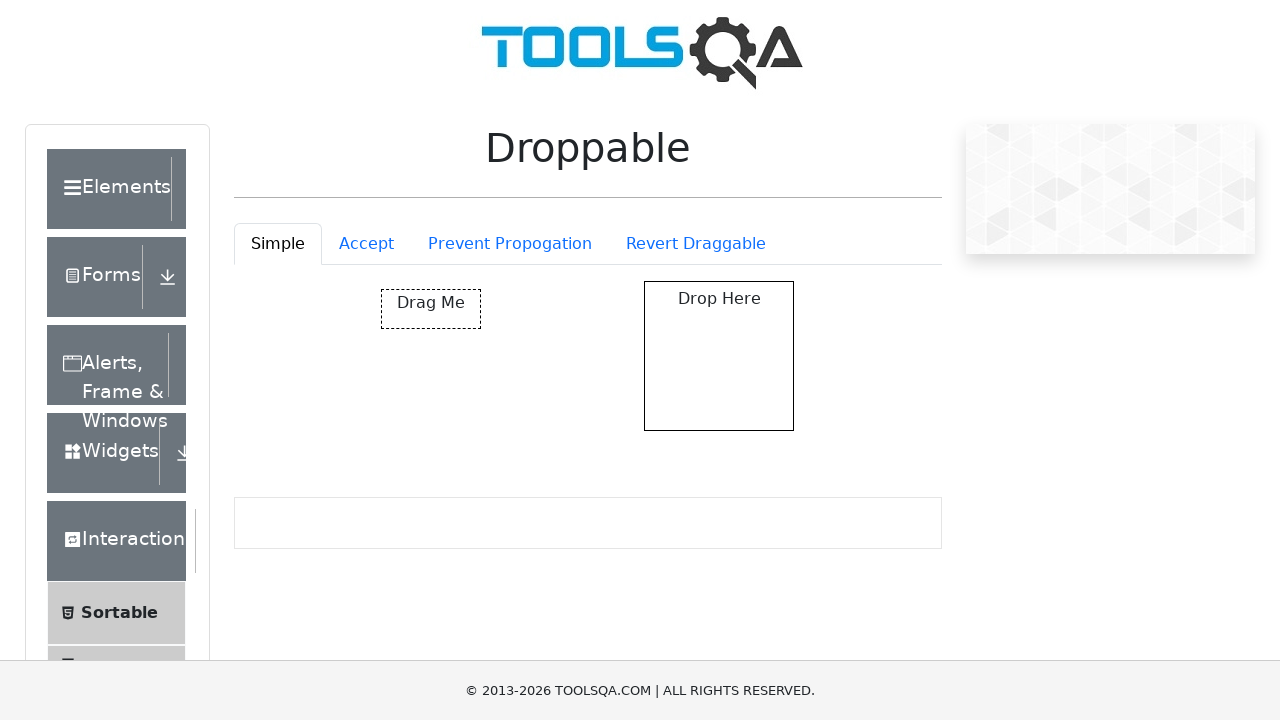

Moved mouse to target drop location (280px right, 25px down) at (711, 334)
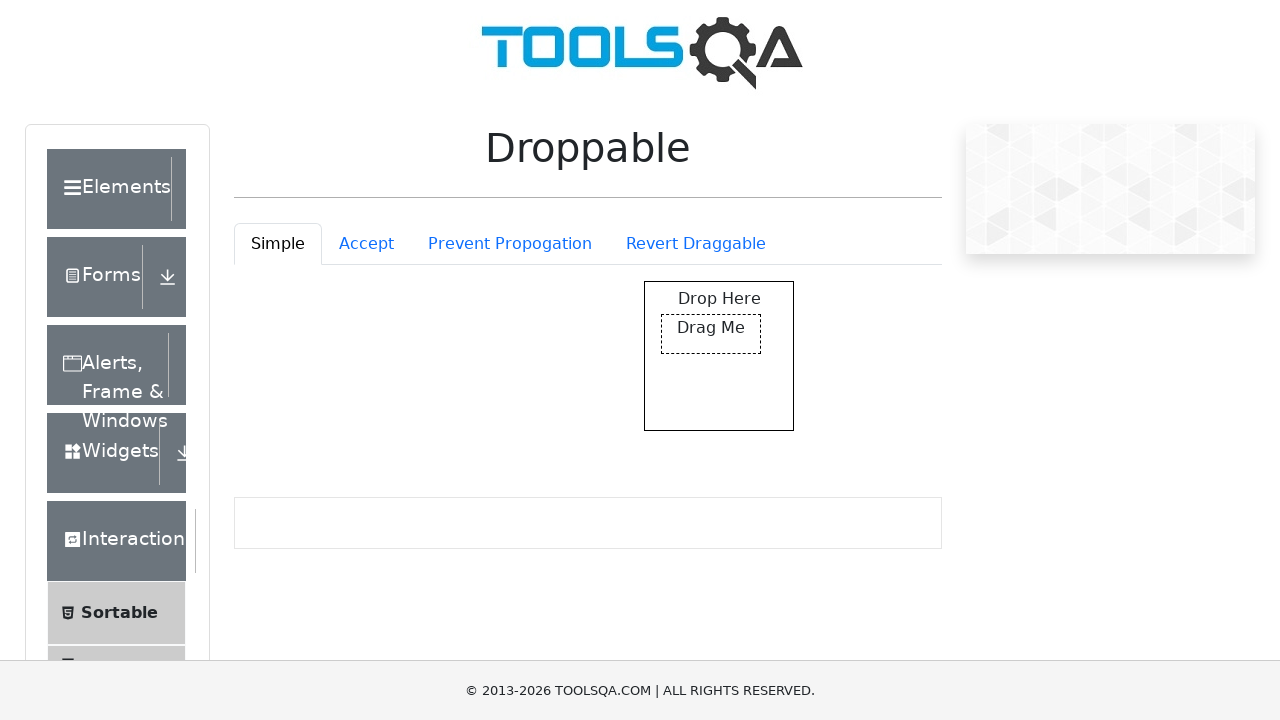

Released mouse button to complete drag and drop at (711, 334)
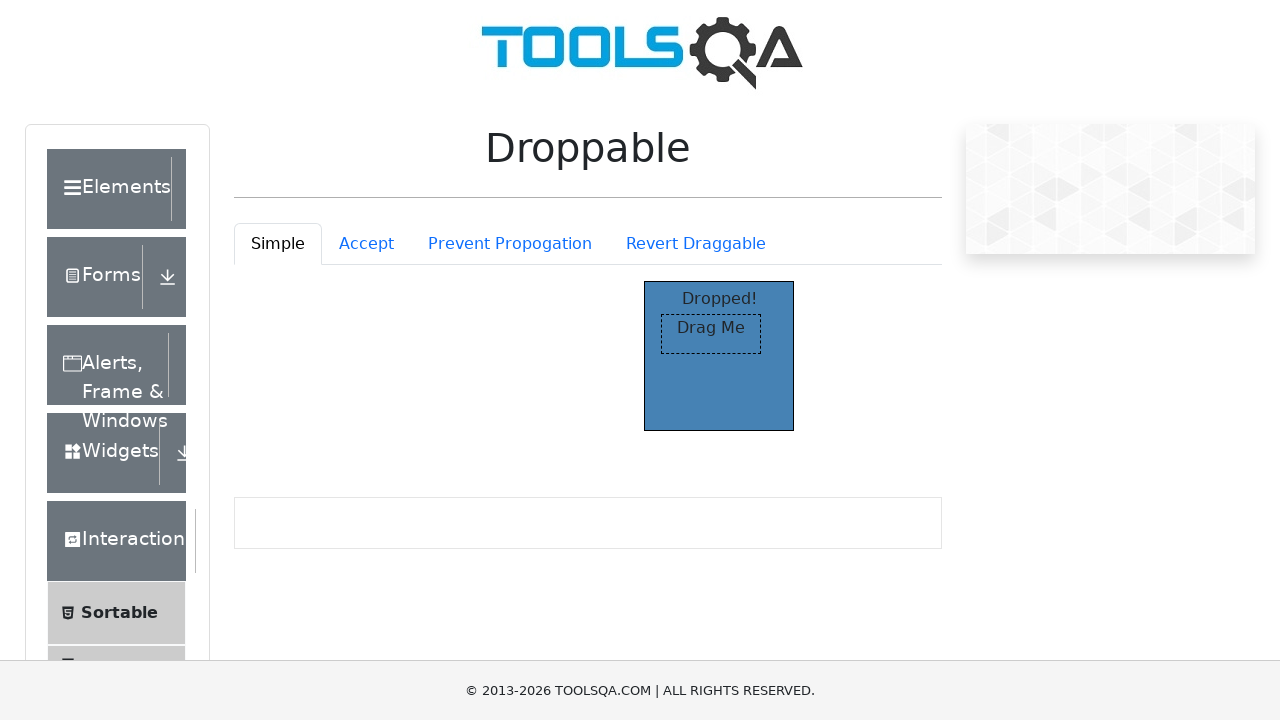

Verified 'Dropped!' message appeared in drop zone
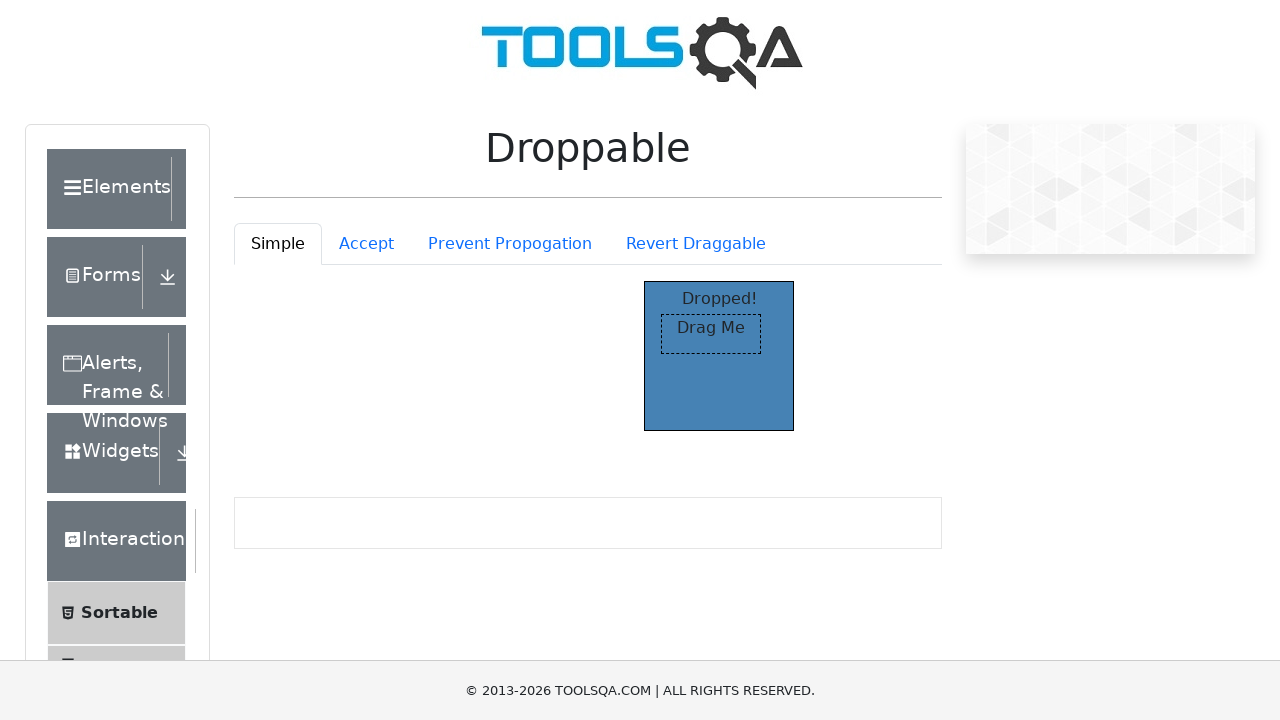

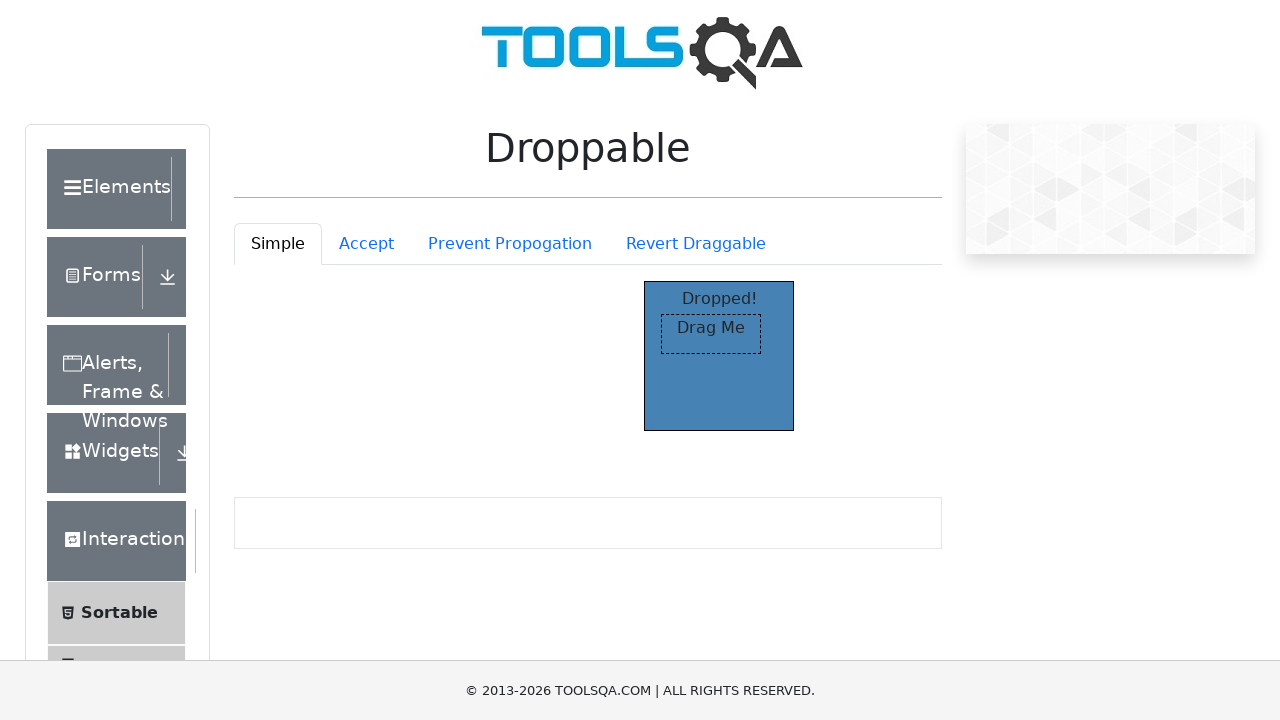